Tests autosuggestive dropdown functionality by typing "United" into a text input and selecting the third suggestion from the autocomplete list

Starting URL: https://qaclickacademy.com/practice.php

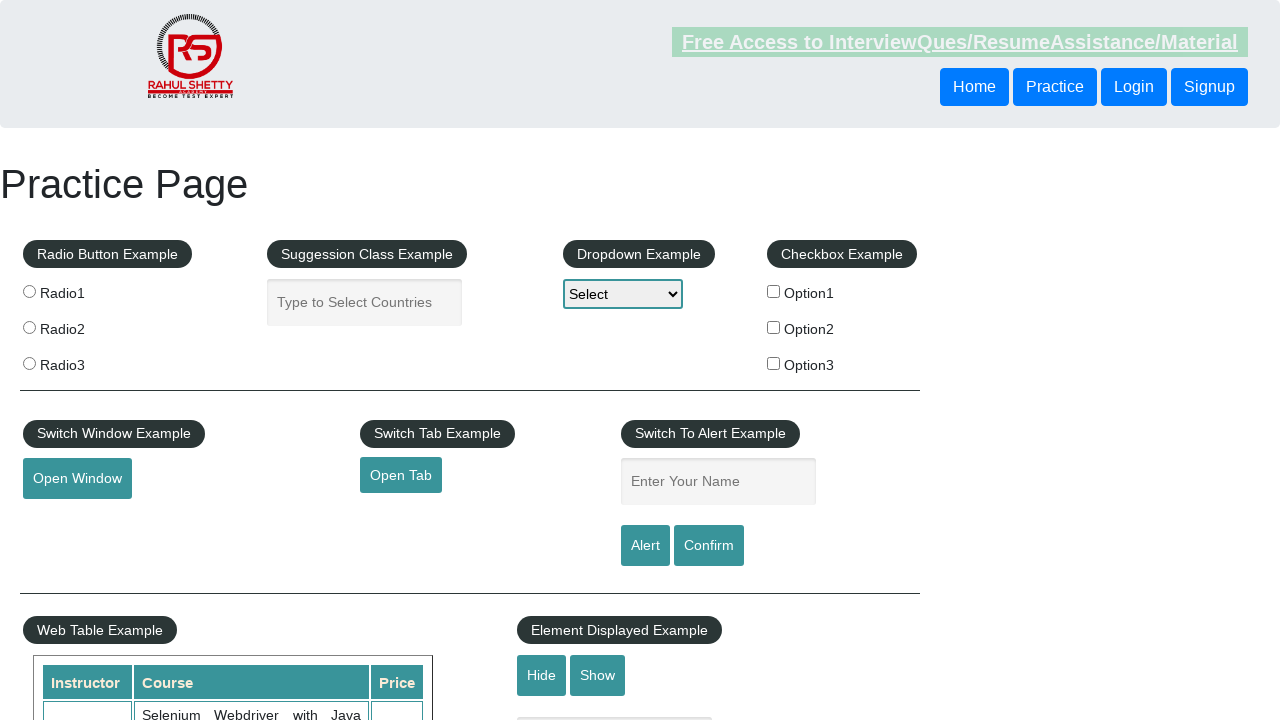

Typed 'United' into the autosuggest input field on input[type='text']
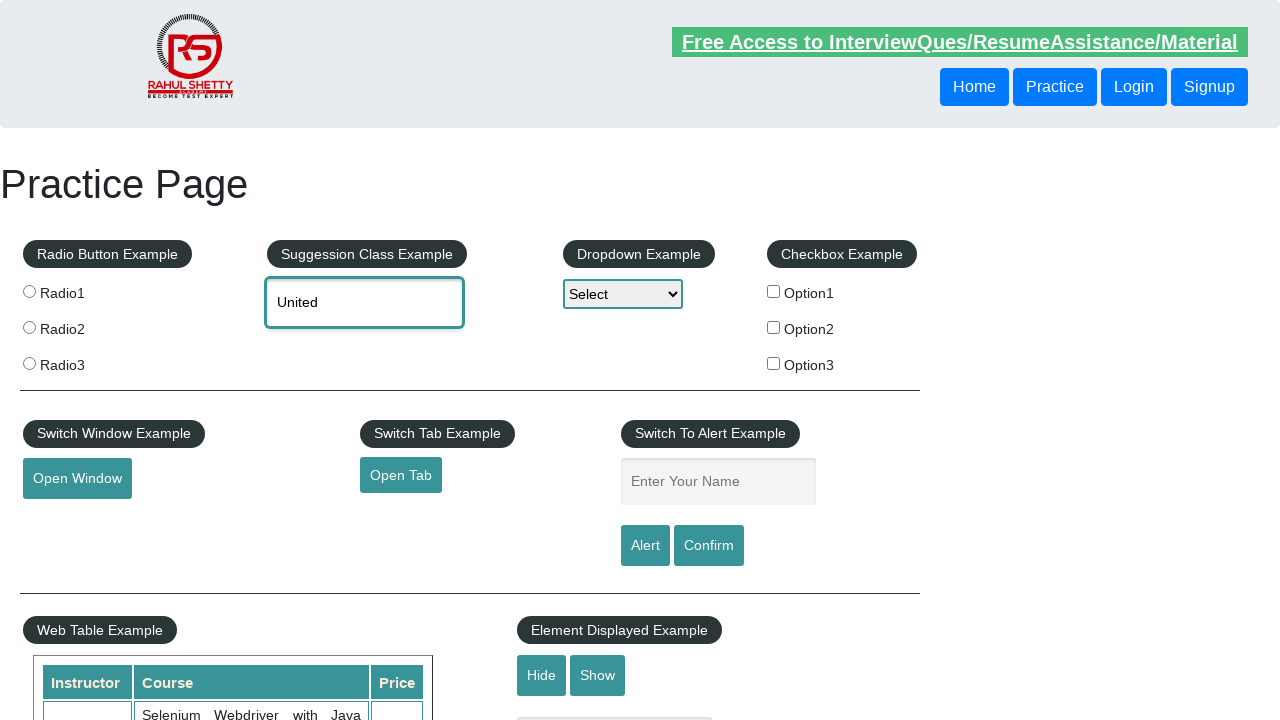

Autocomplete suggestions appeared
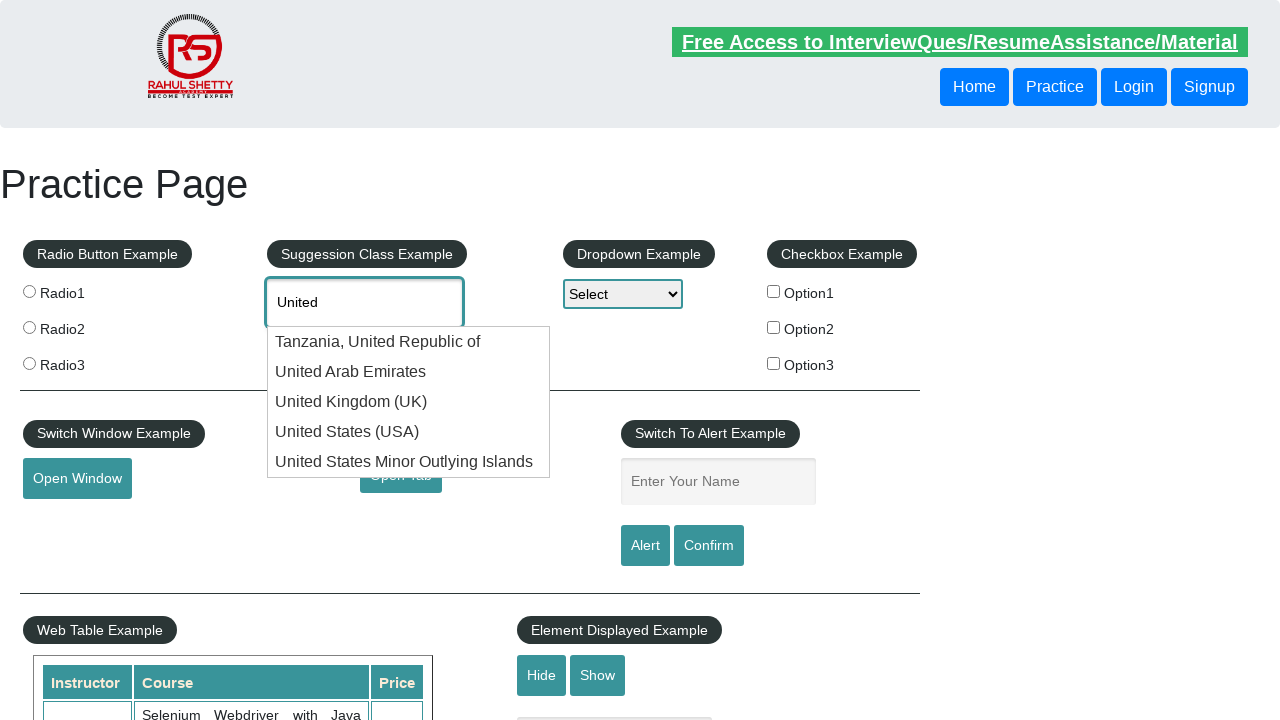

Clicked on the third suggestion from the autocomplete list at (409, 402) on ul#ui-id-1 li:nth-child(3)
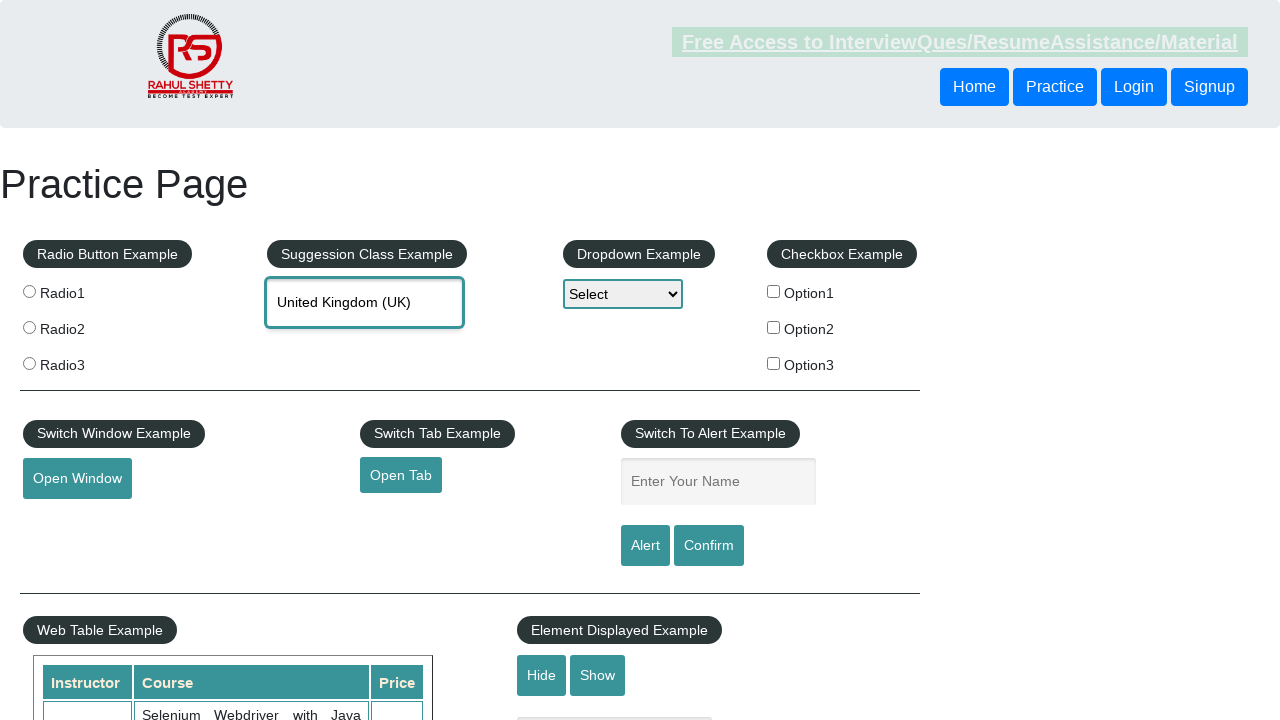

Waited for selection to be applied
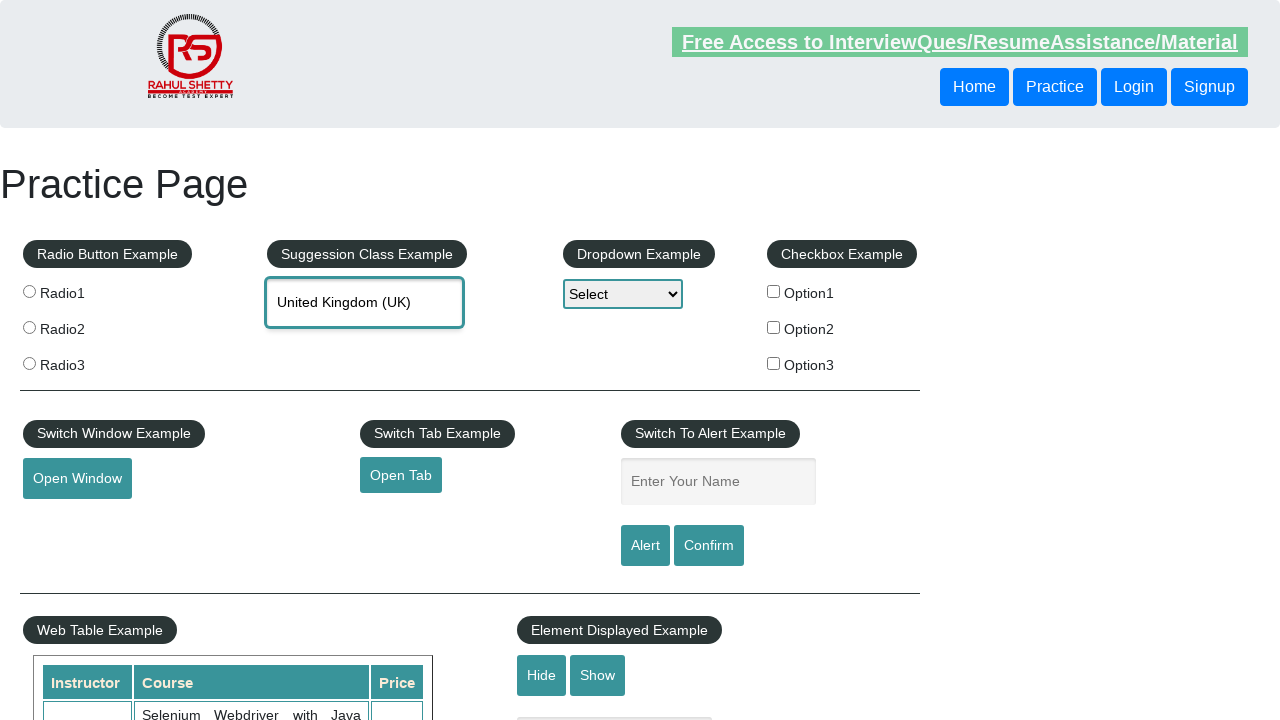

Verified the input field is present with selected value
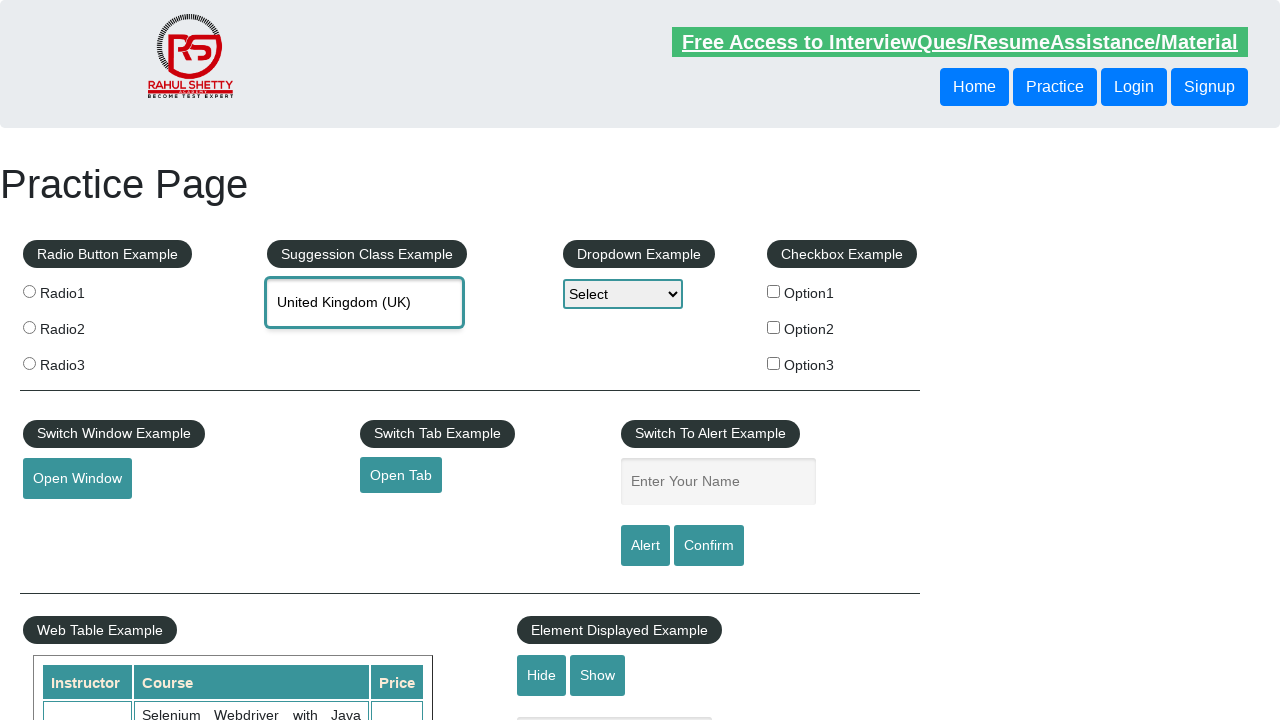

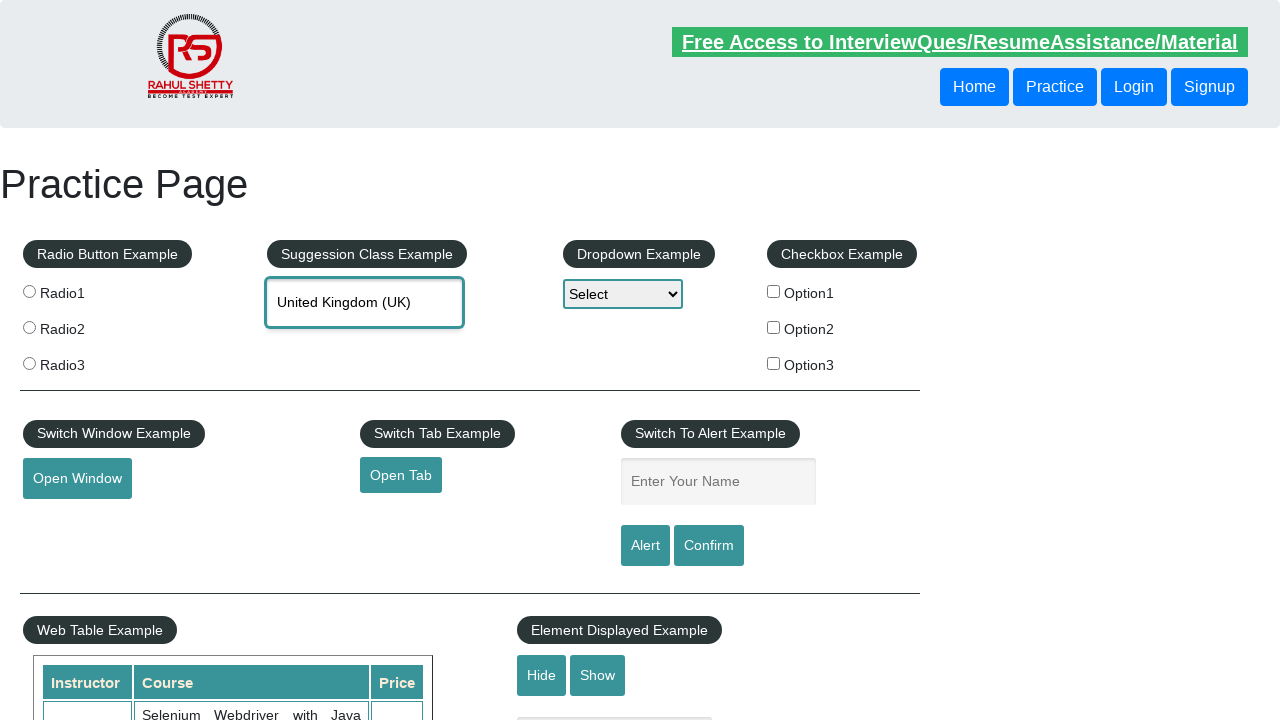